Tests invalid form submission with empty directivo field and verifies error message is displayed

Starting URL: https://elenarivero.github.io/Ejercicio2/index.html

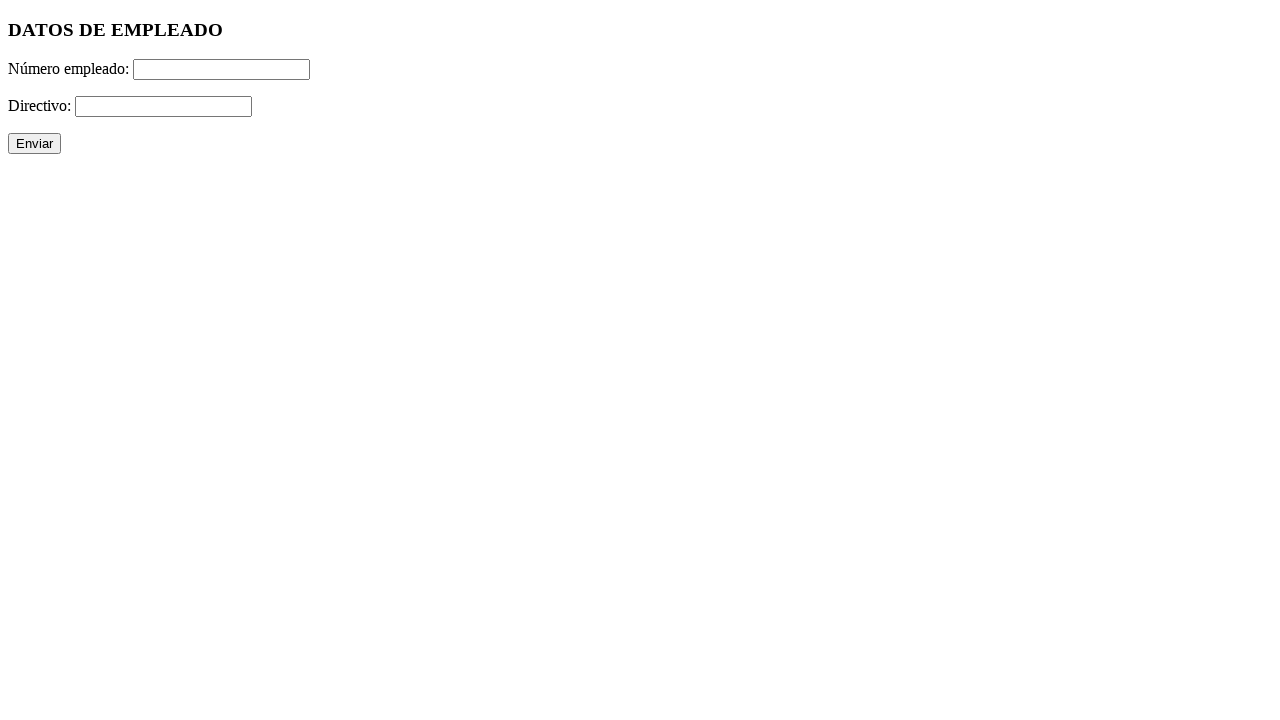

Filled numero field with '200' on #numero
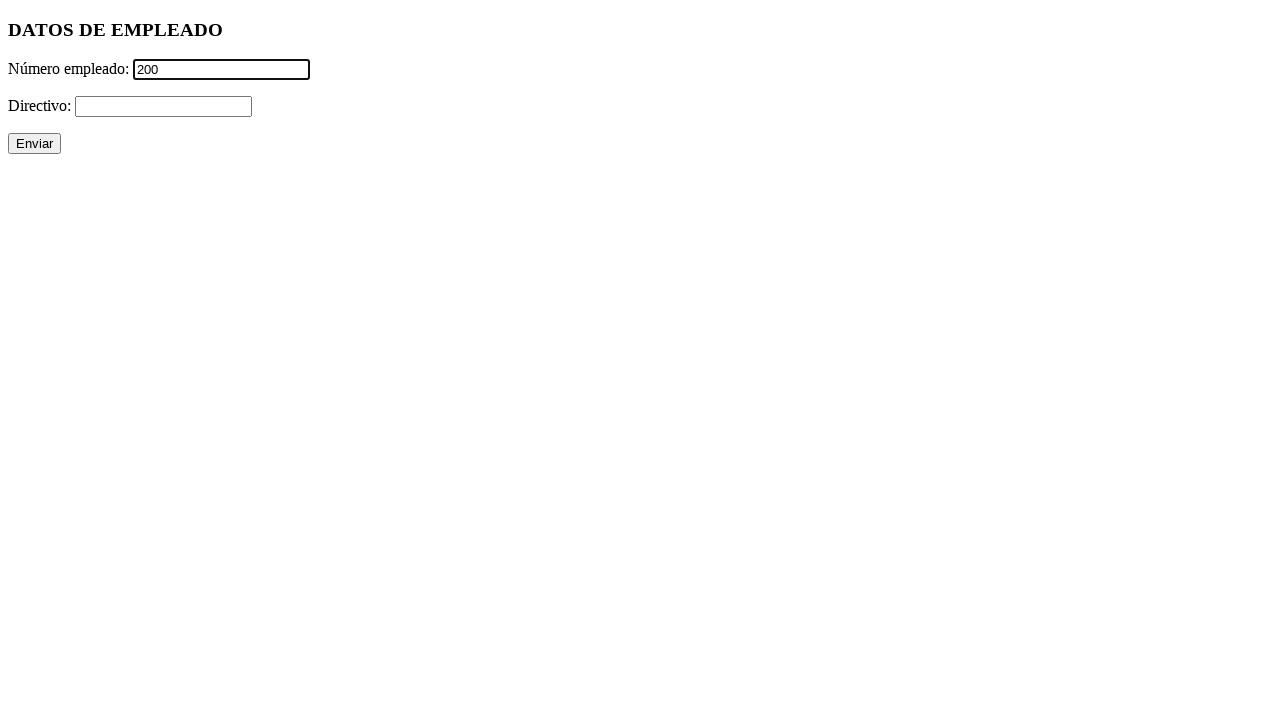

Cleared directivo field to leave it empty on #directivo
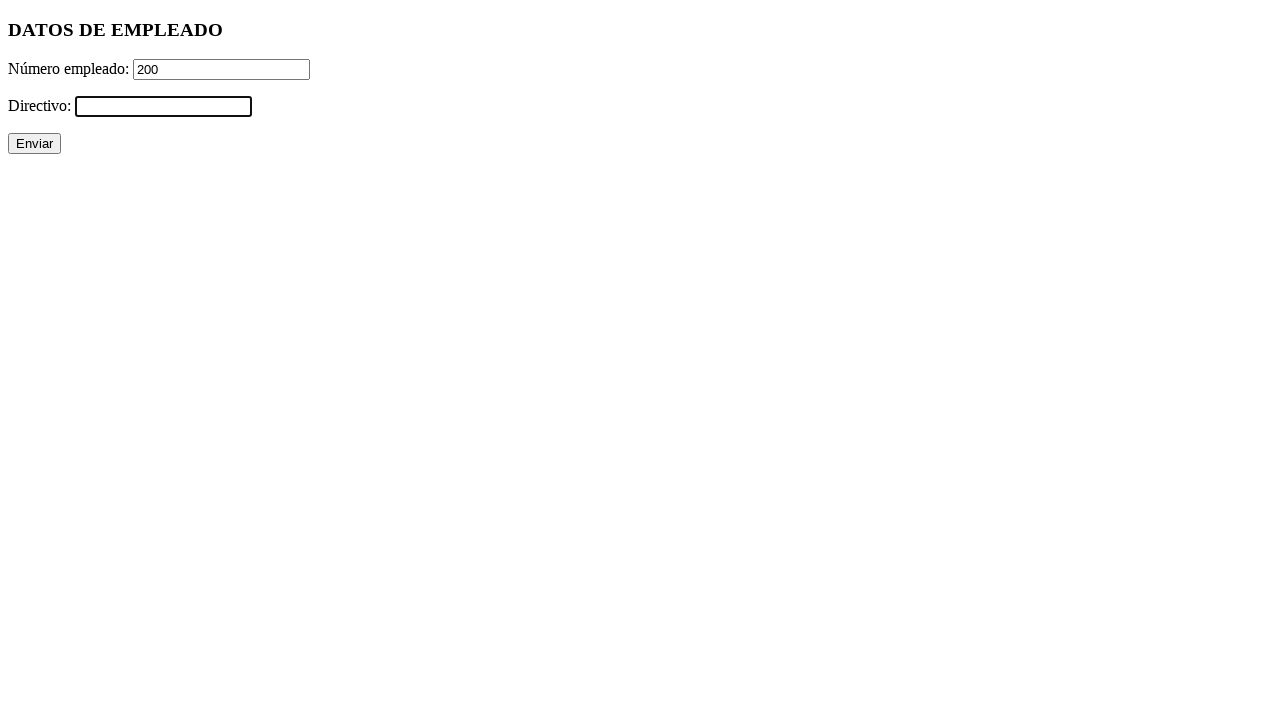

Clicked submit button to attempt form submission at (34, 144) on xpath=//p/input[@type='submit']
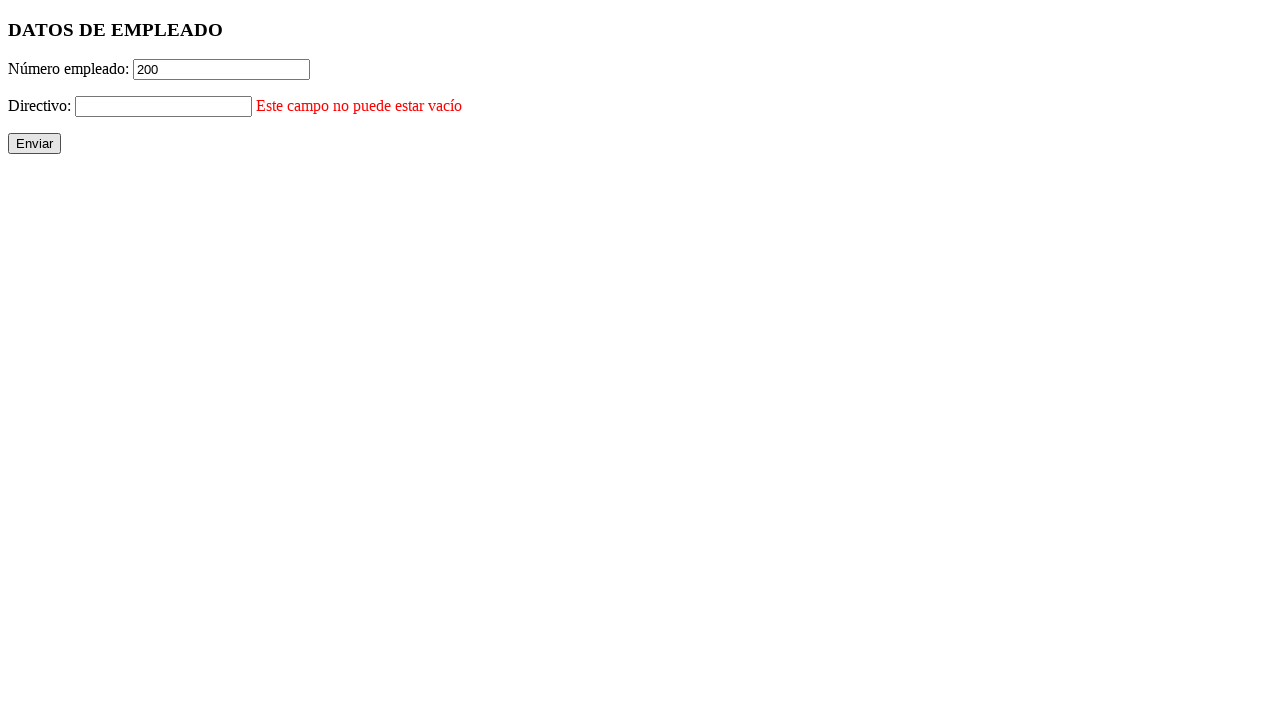

Verified error message for empty directivo field is displayed
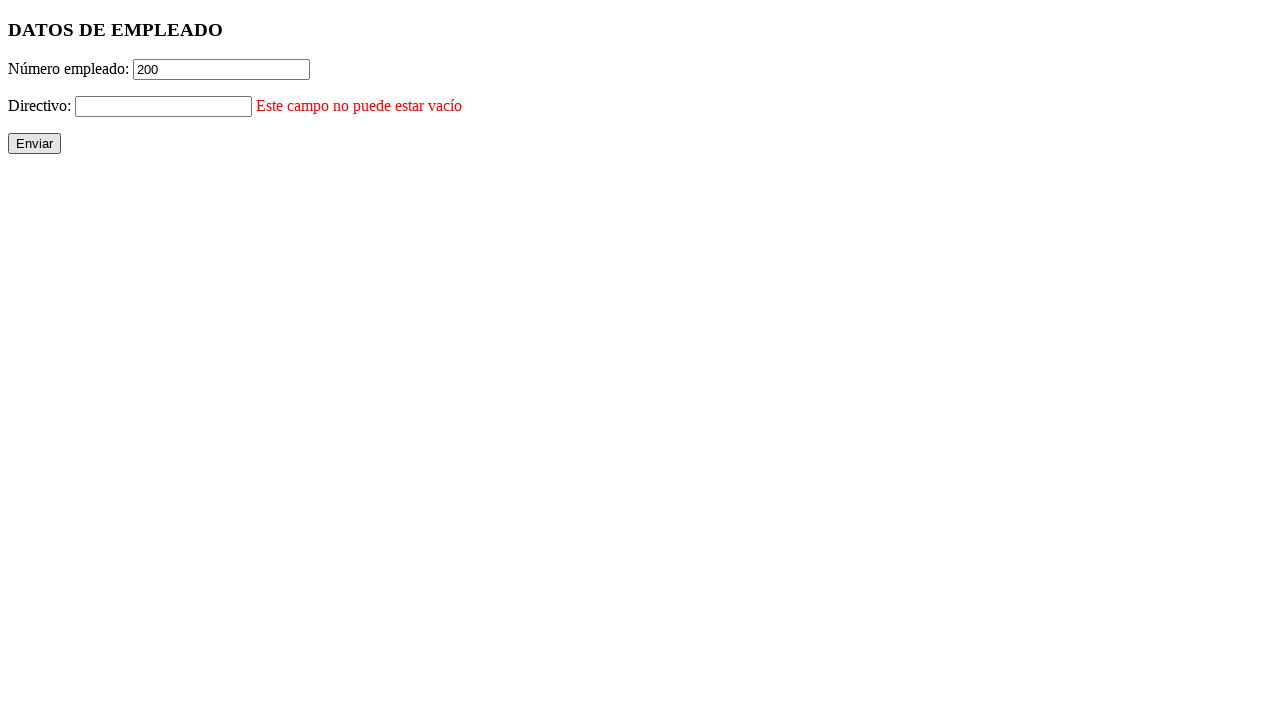

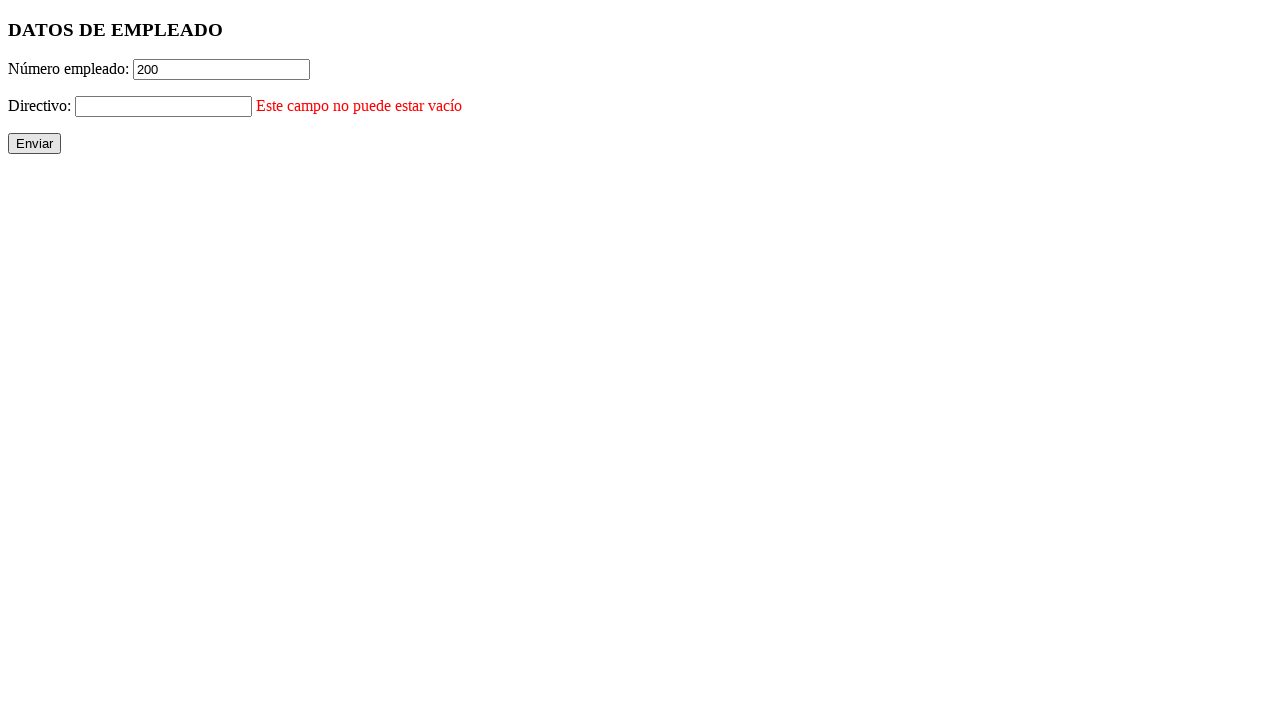